Tests JavaScript alert and confirm dialog interactions by filling a name field, triggering an alert and accepting it, then triggering a confirm dialog and dismissing it.

Starting URL: https://rahulshettyacademy.com/AutomationPractice/

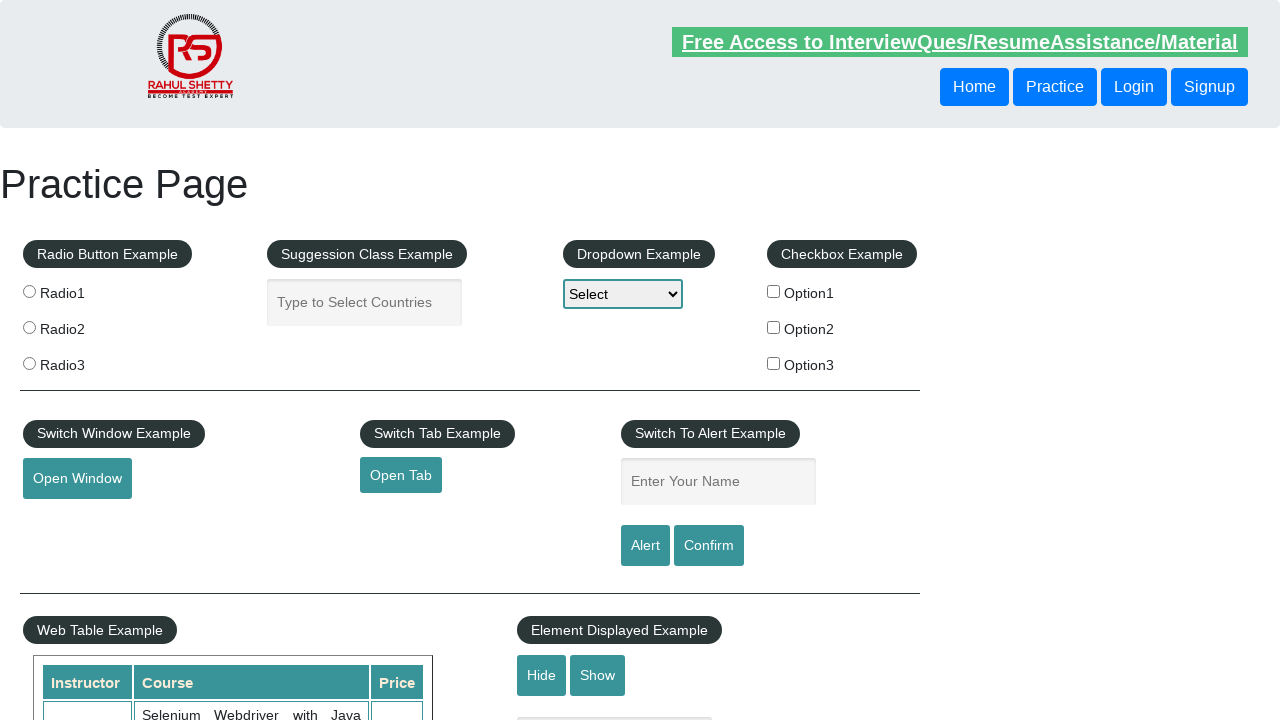

Filled name field with 'Rahul' on #name
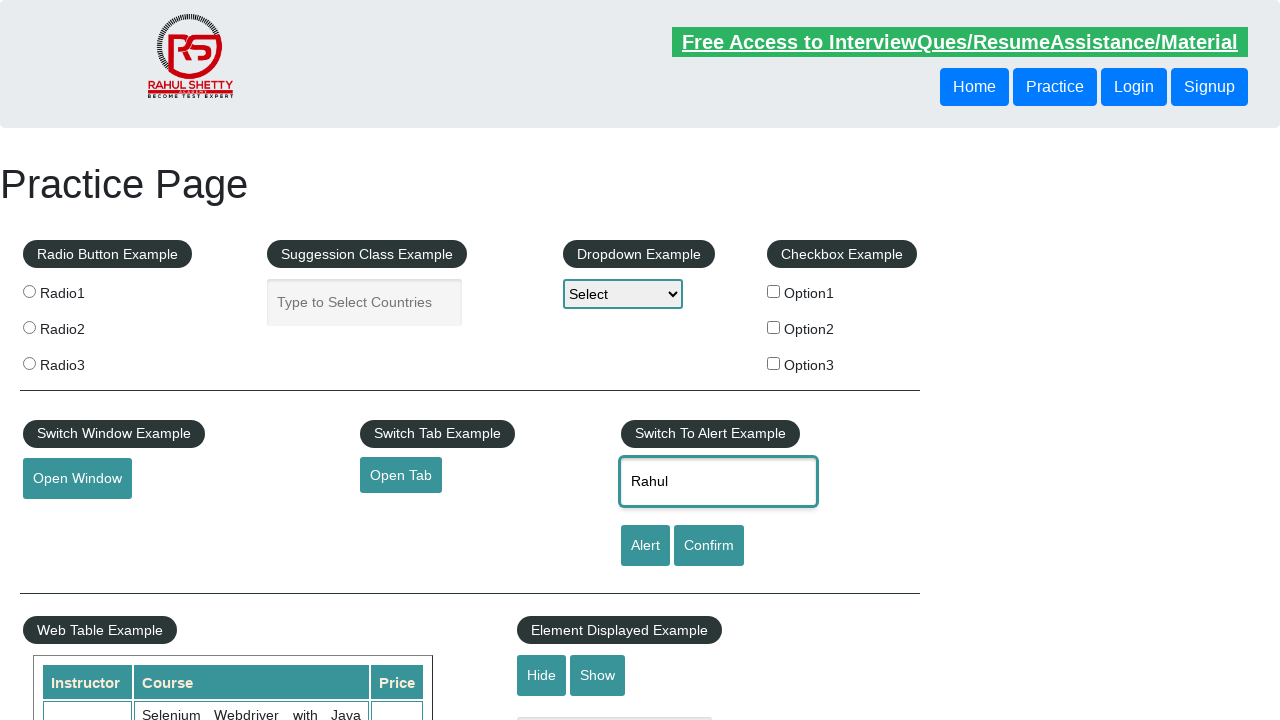

Set up handler to accept alert dialog
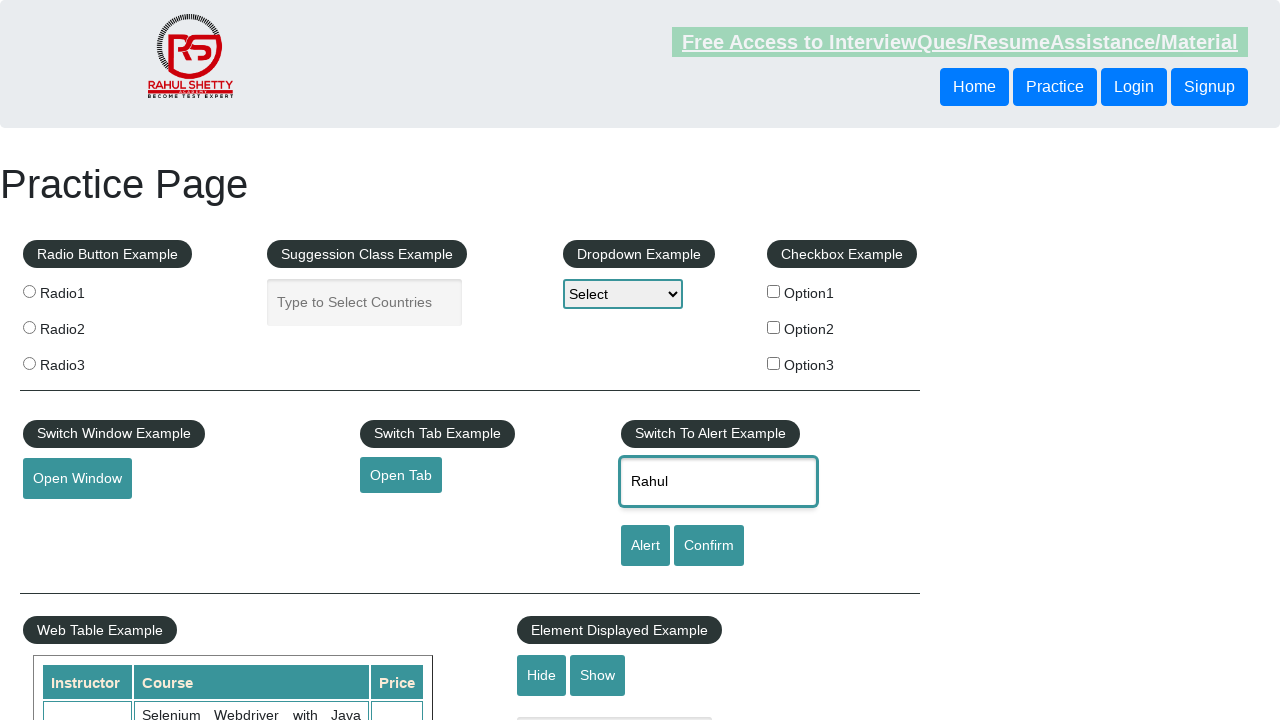

Clicked alert button and accepted the JavaScript alert dialog at (645, 546) on #alertbtn
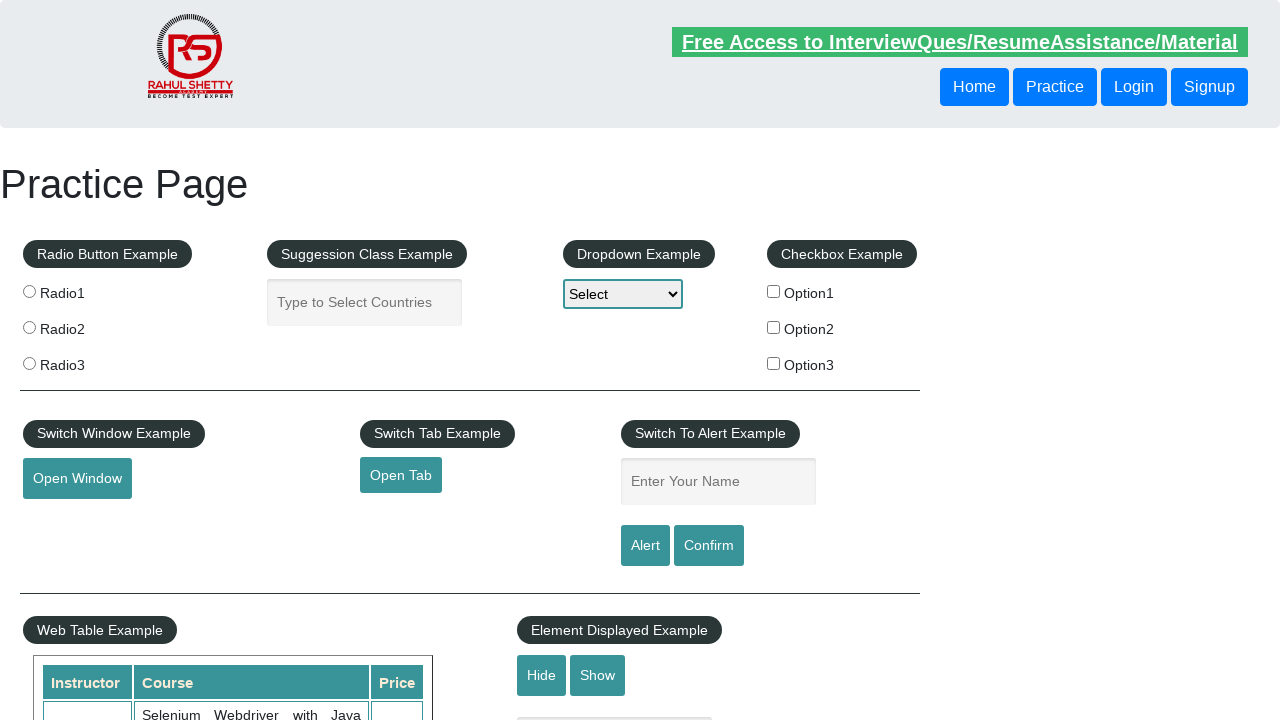

Set up handler to dismiss confirm dialog
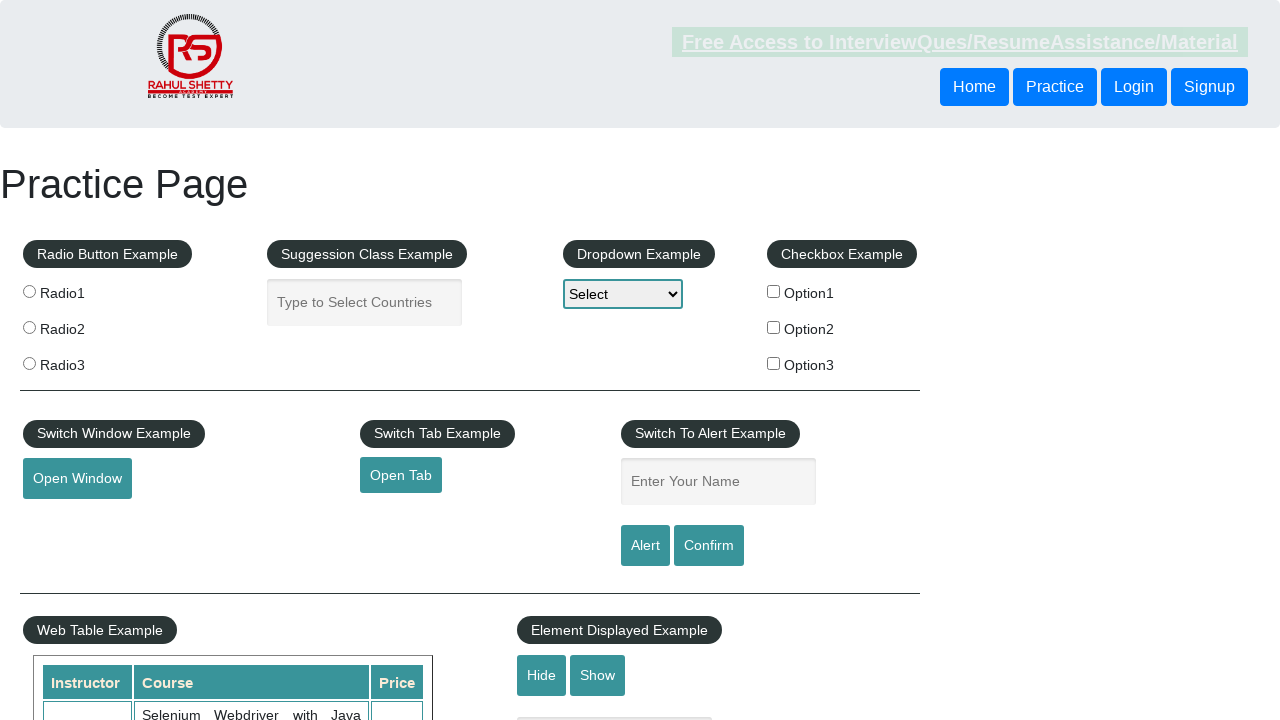

Clicked confirm button and dismissed the JavaScript confirm dialog at (709, 546) on #confirmbtn
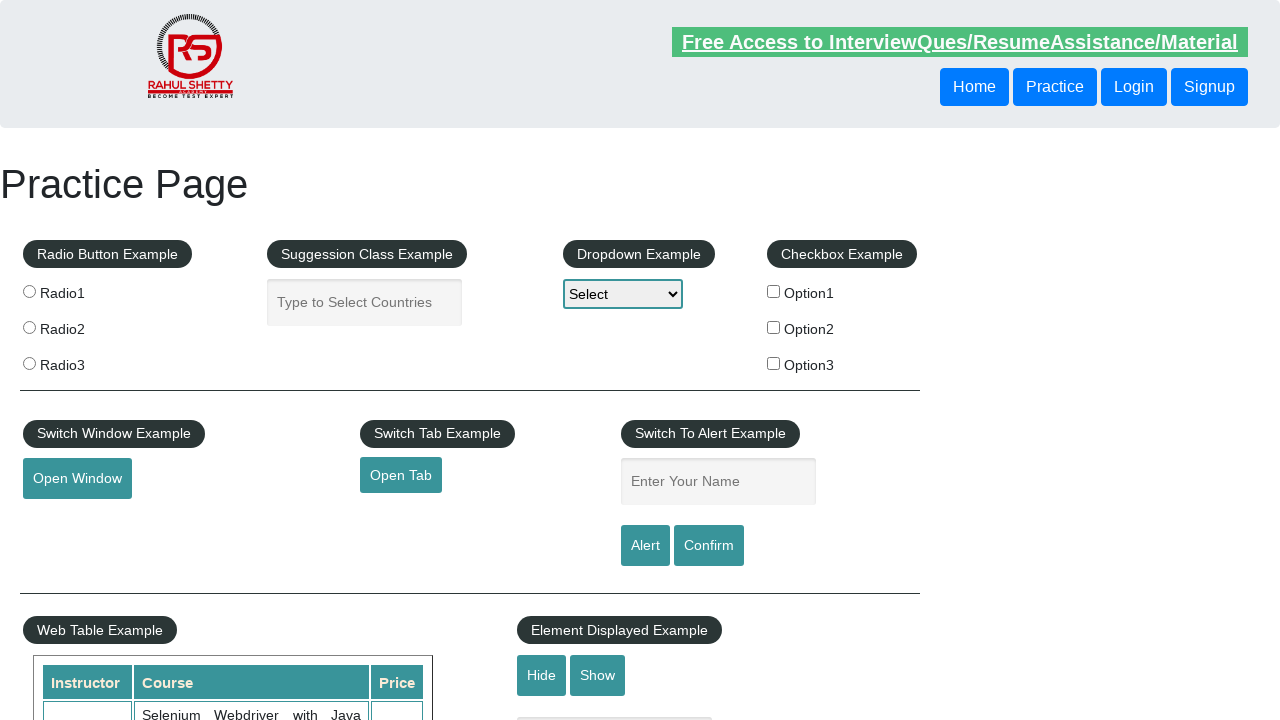

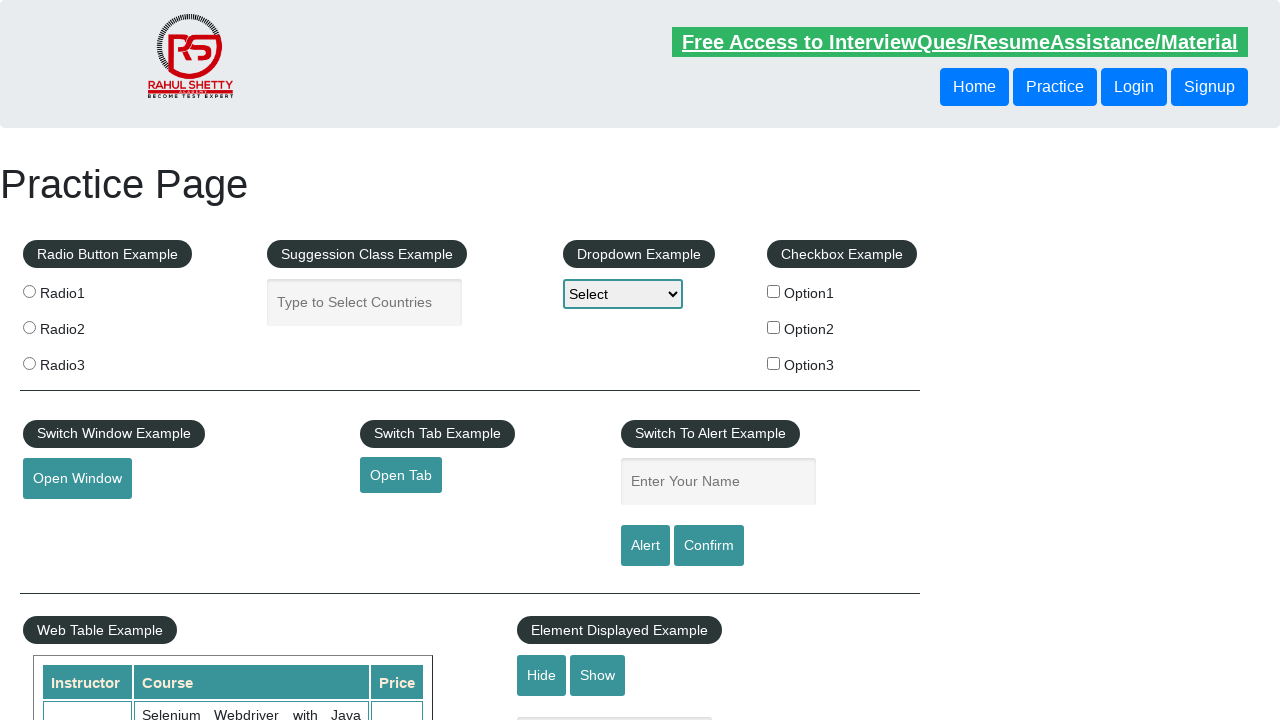